Tests nested frame handling by navigating to the frames section, switching to a parent frame, then to a nested child frame, and clicking a button inside the nested frame.

Starting URL: https://www.leafground.com/

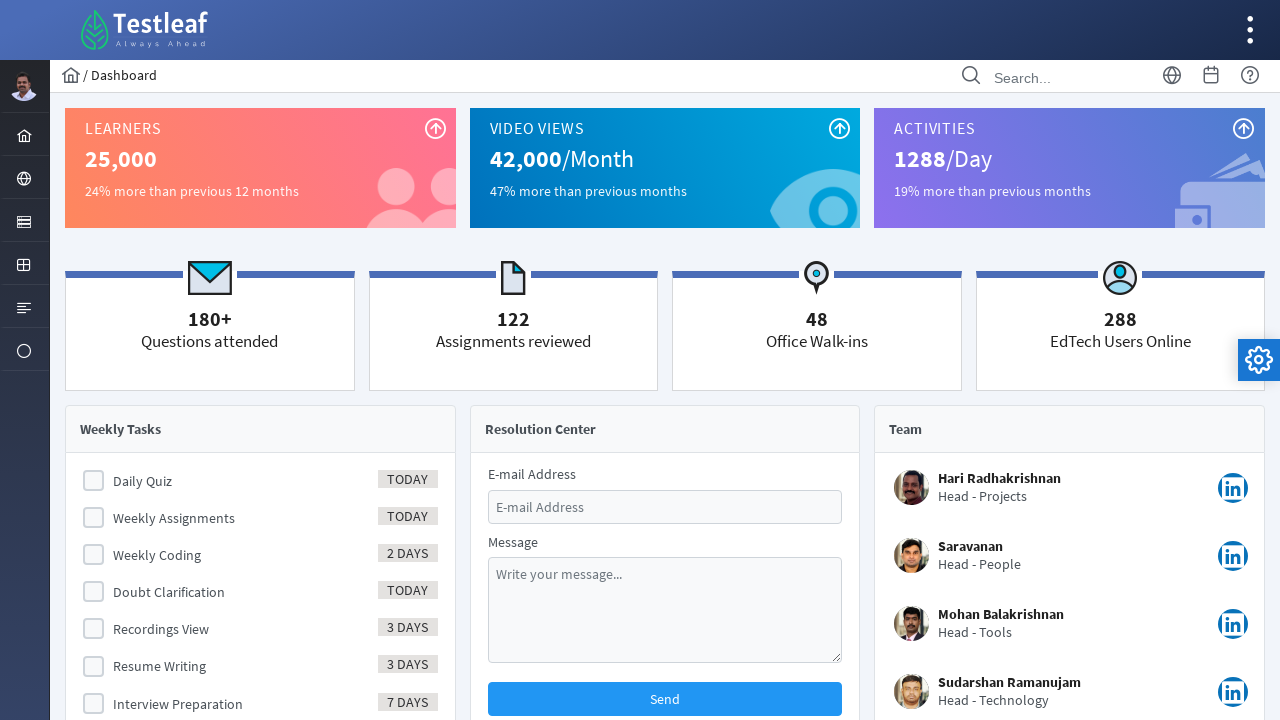

Clicked menu item to expand at (24, 178) on #menuform\:j_idt39
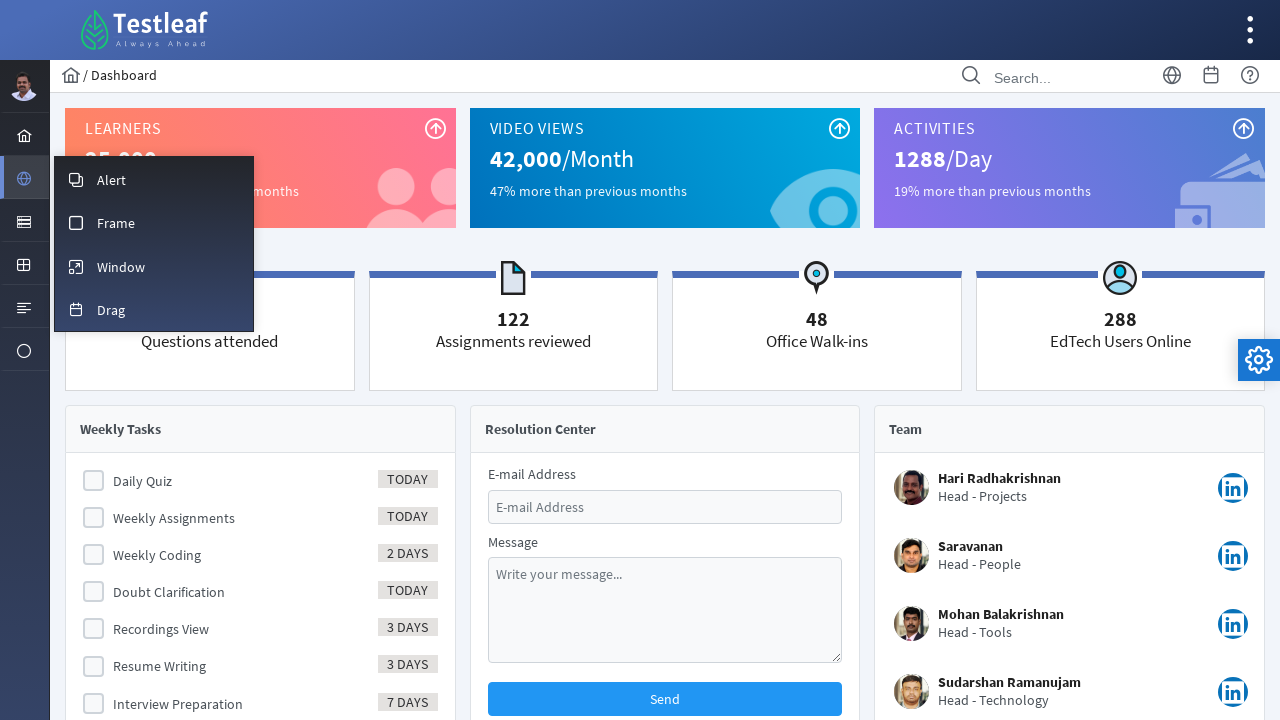

Clicked frames menu option at (154, 222) on #menuform\:m_frame
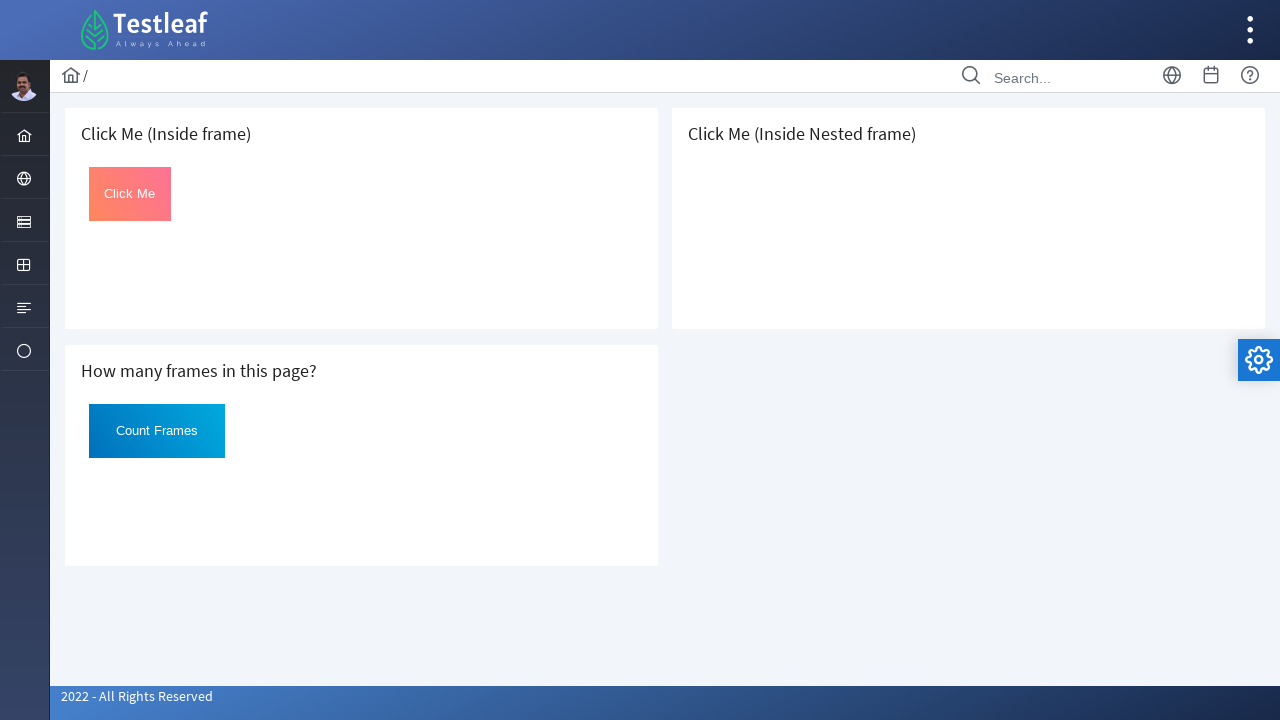

Frames page loaded with iframes present
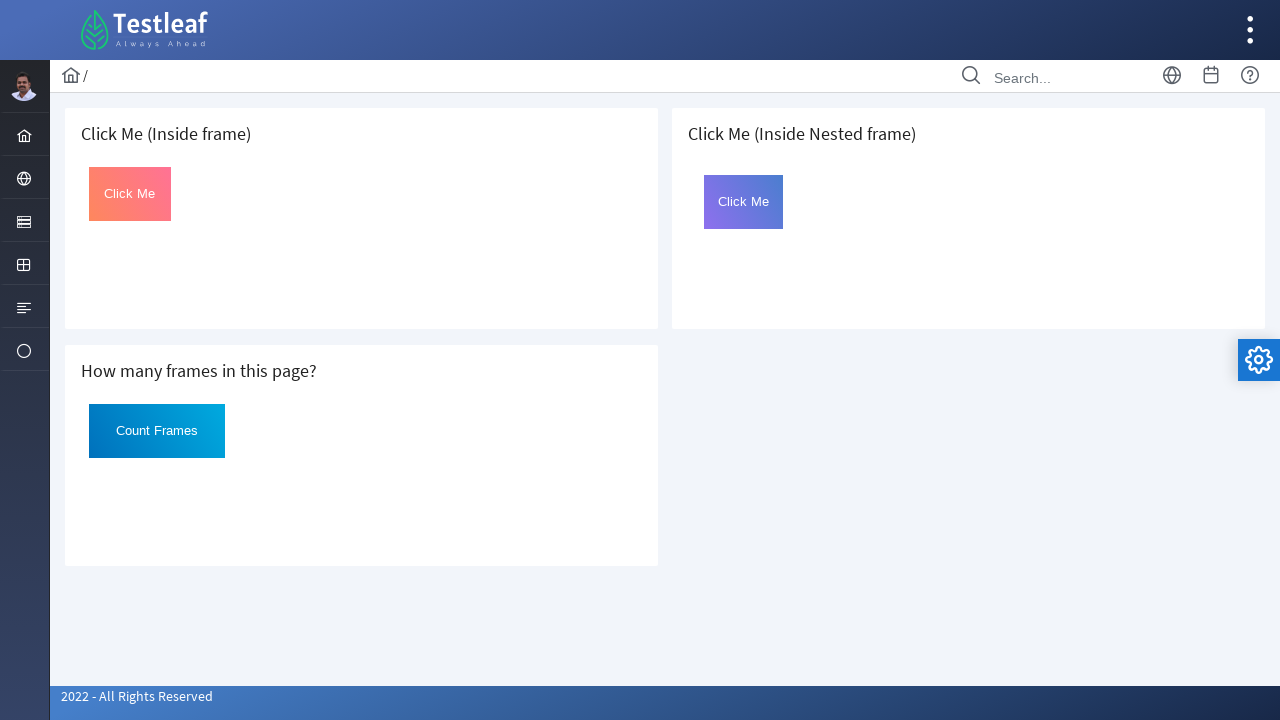

Switched to third iframe (parent frame)
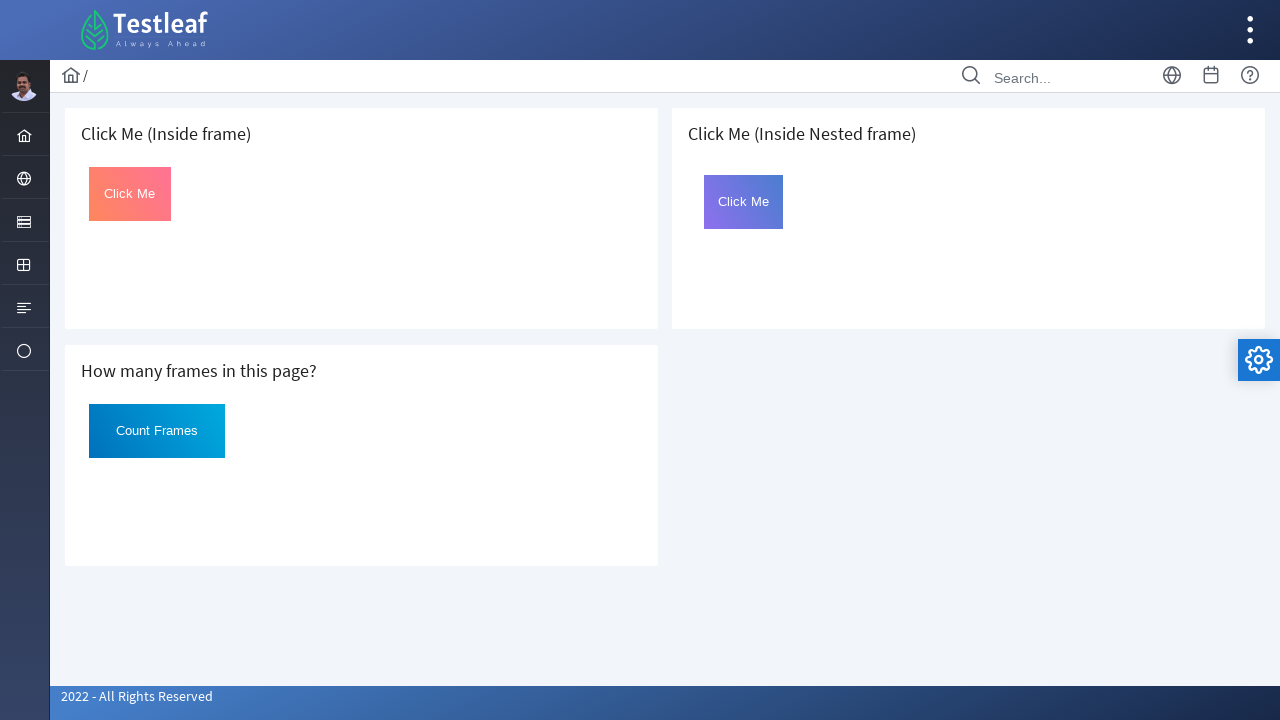

Located nested iframe within parent frame
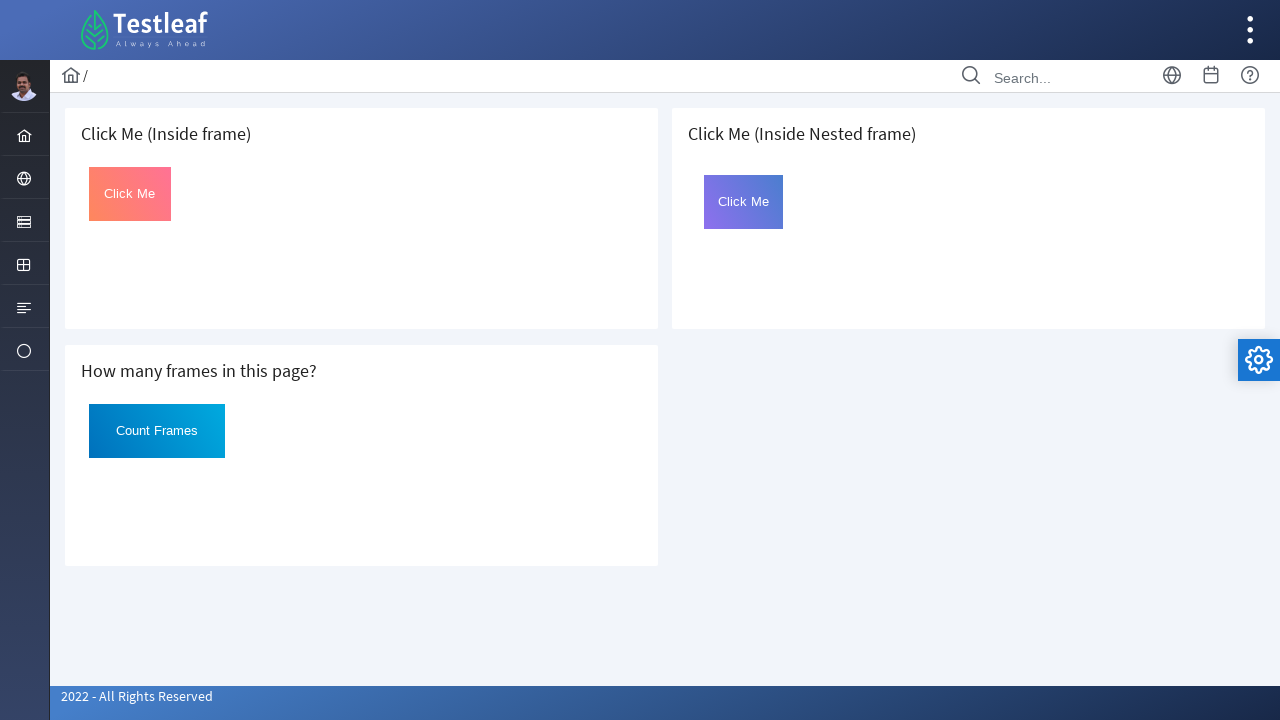

Clicked button inside nested frame at (744, 202) on iframe >> nth=2 >> internal:control=enter-frame >> iframe >> nth=0 >> internal:c
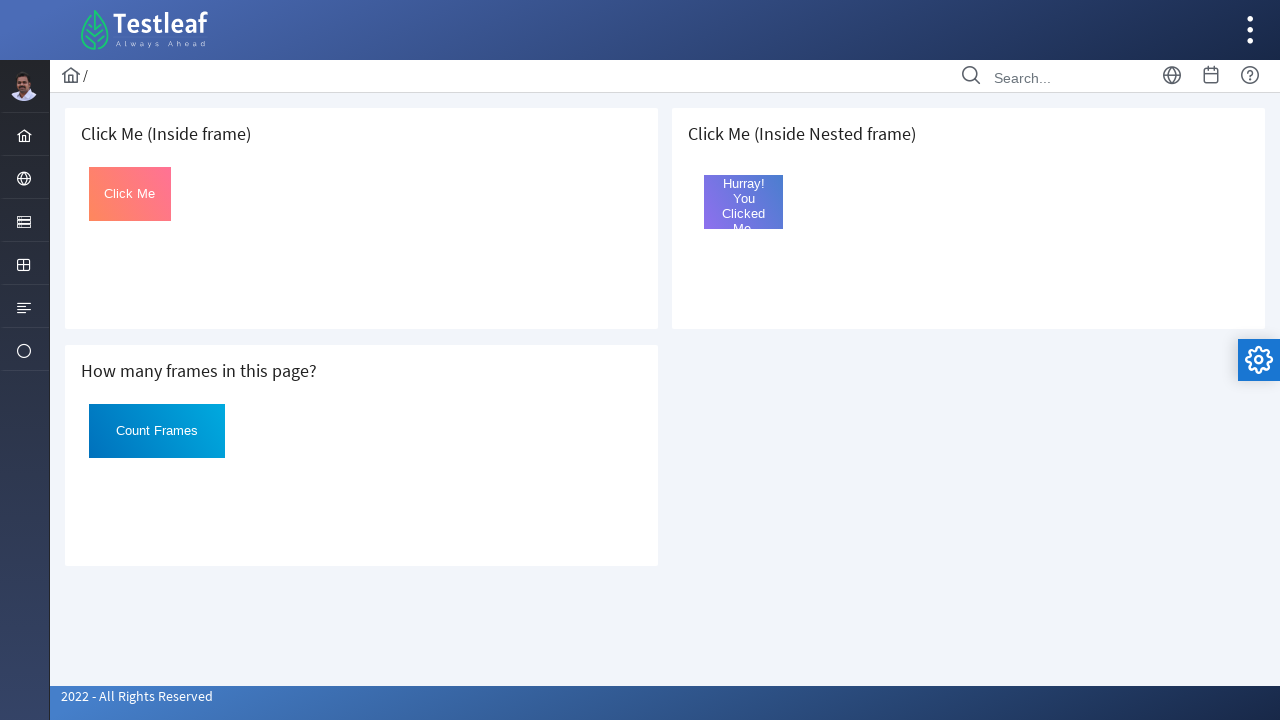

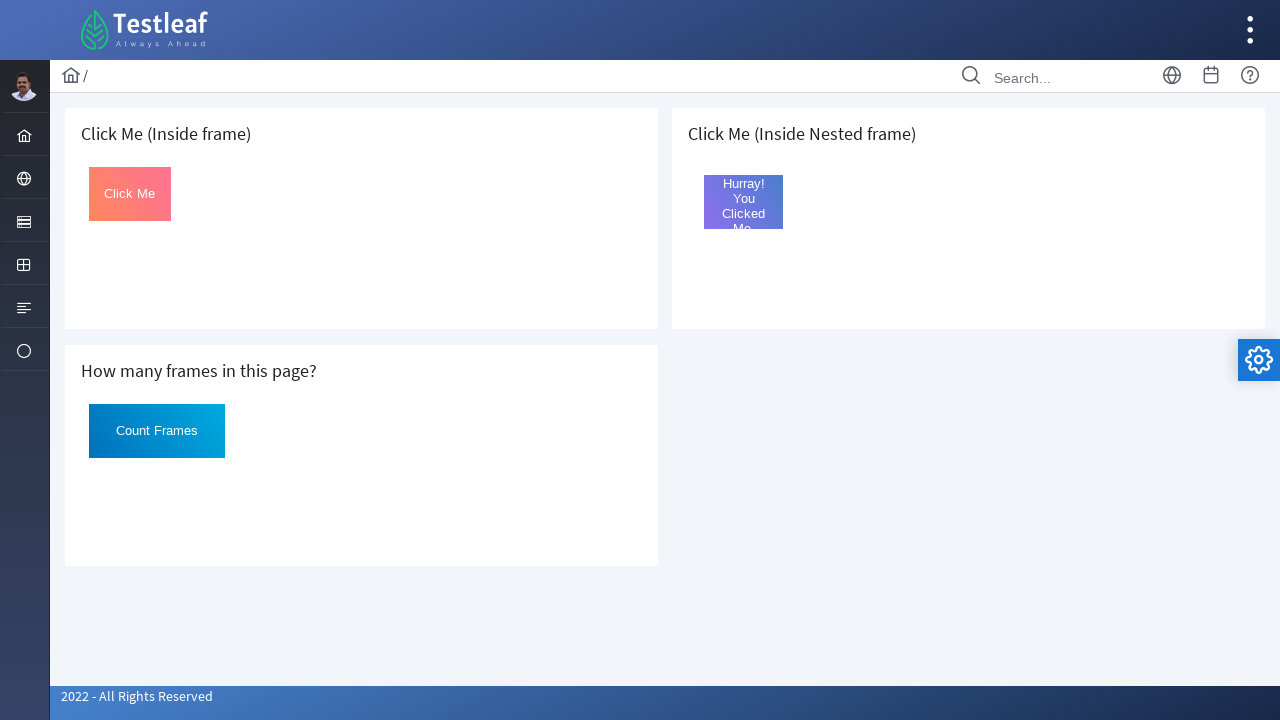